Tests dynamically loaded content by clicking on a hidden element example, starting the loading process, and waiting for the "Hello World!" text to appear

Starting URL: http://the-internet.herokuapp.com/dynamic_loading

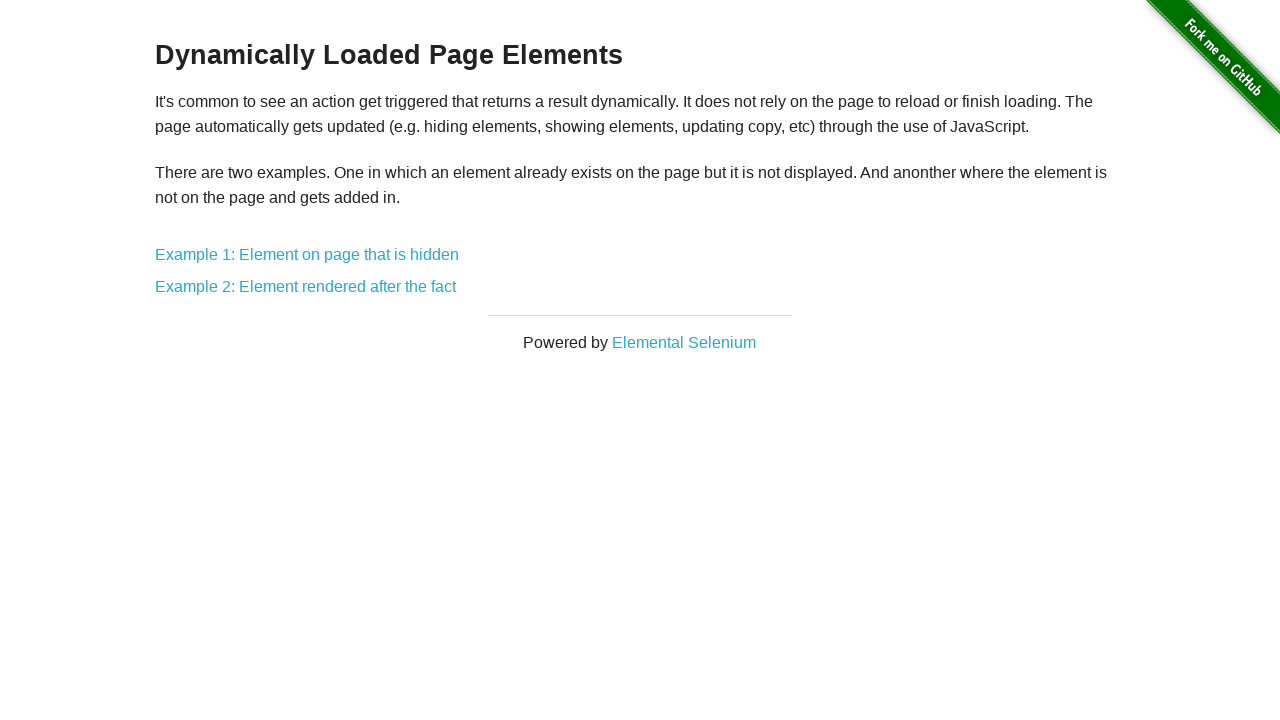

Clicked on 'hidden' example link at (307, 255) on xpath=//*[contains(text(),'hidden')]
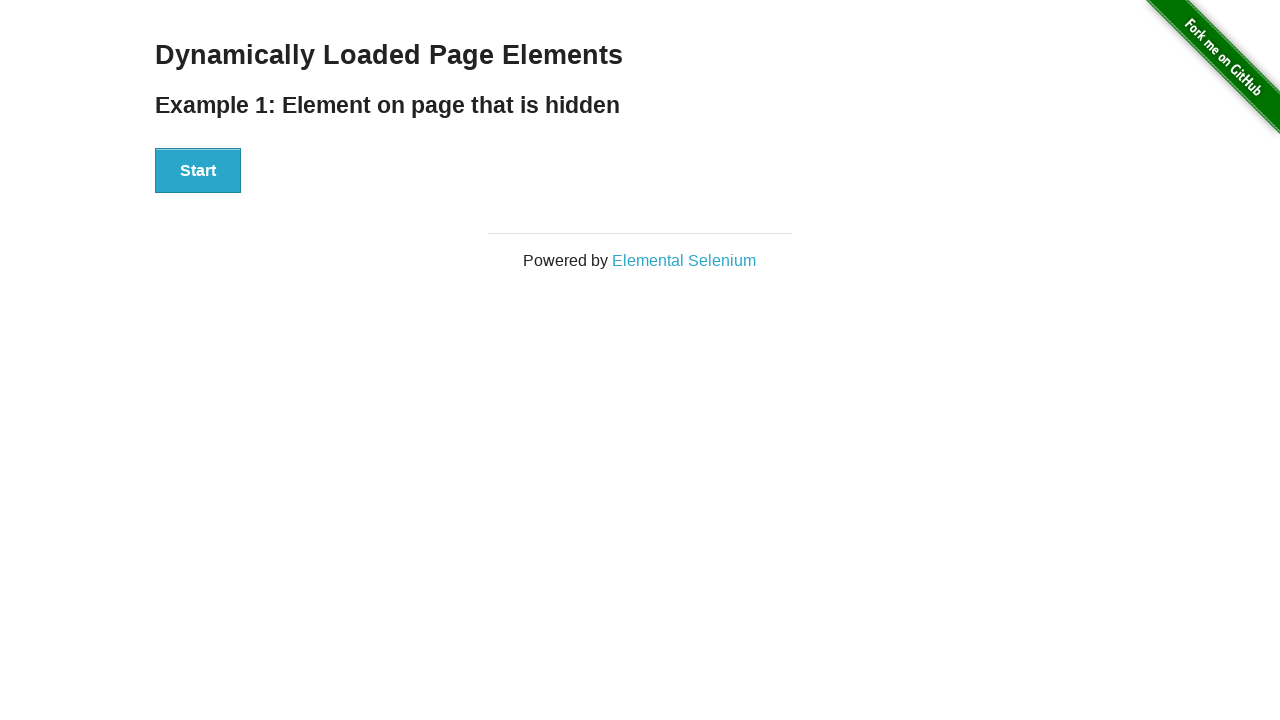

Clicked Start button to begin loading process at (198, 171) on xpath=//*[text()='Start']
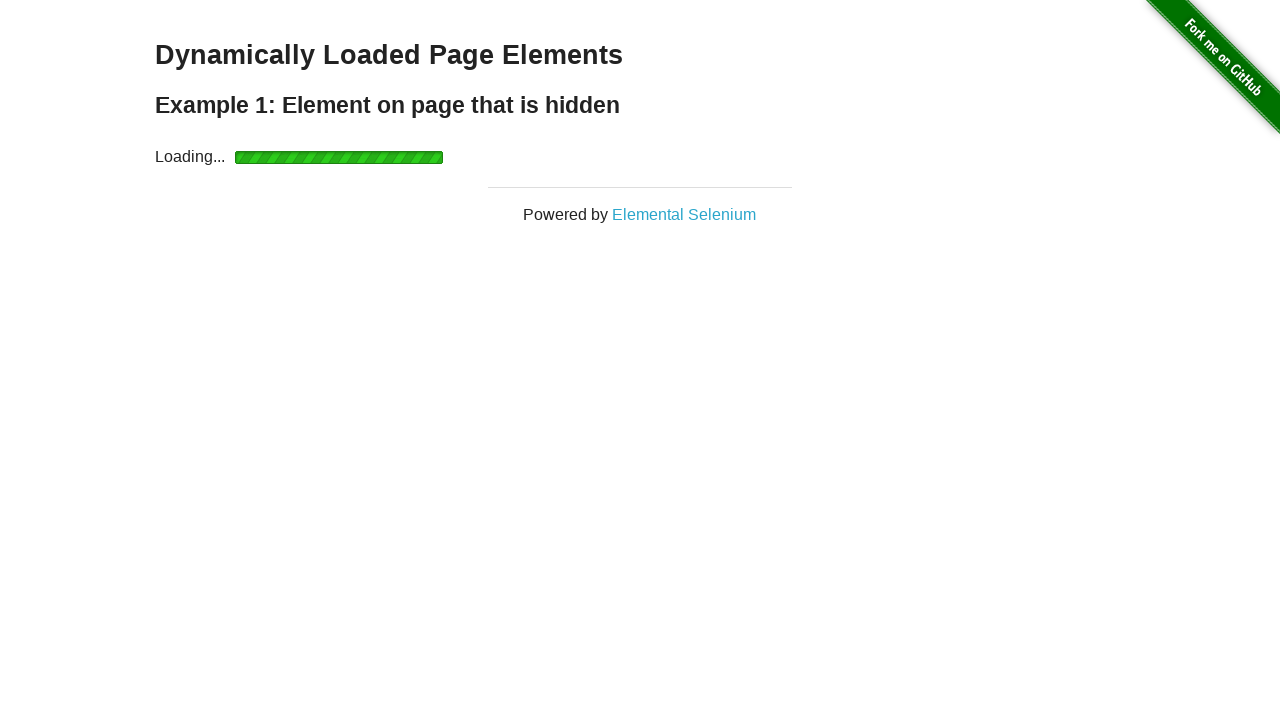

Loading indicator appeared
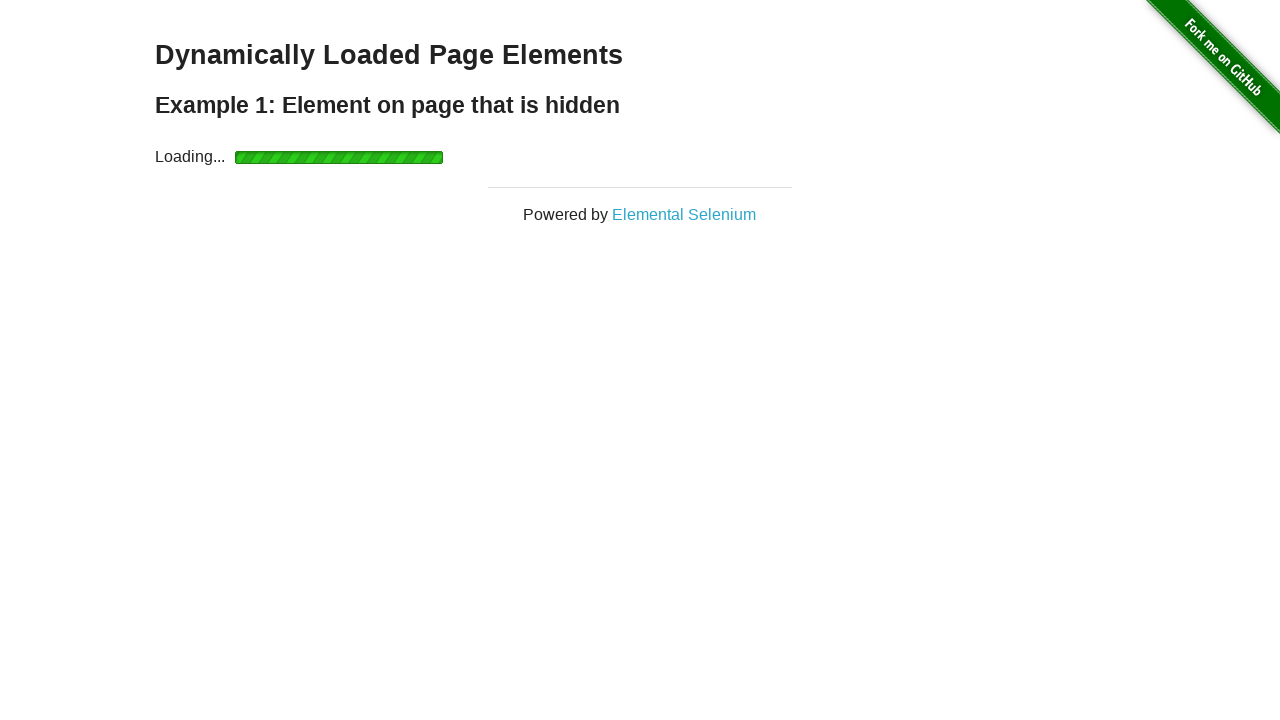

Hello World! text appeared after dynamic loading completed
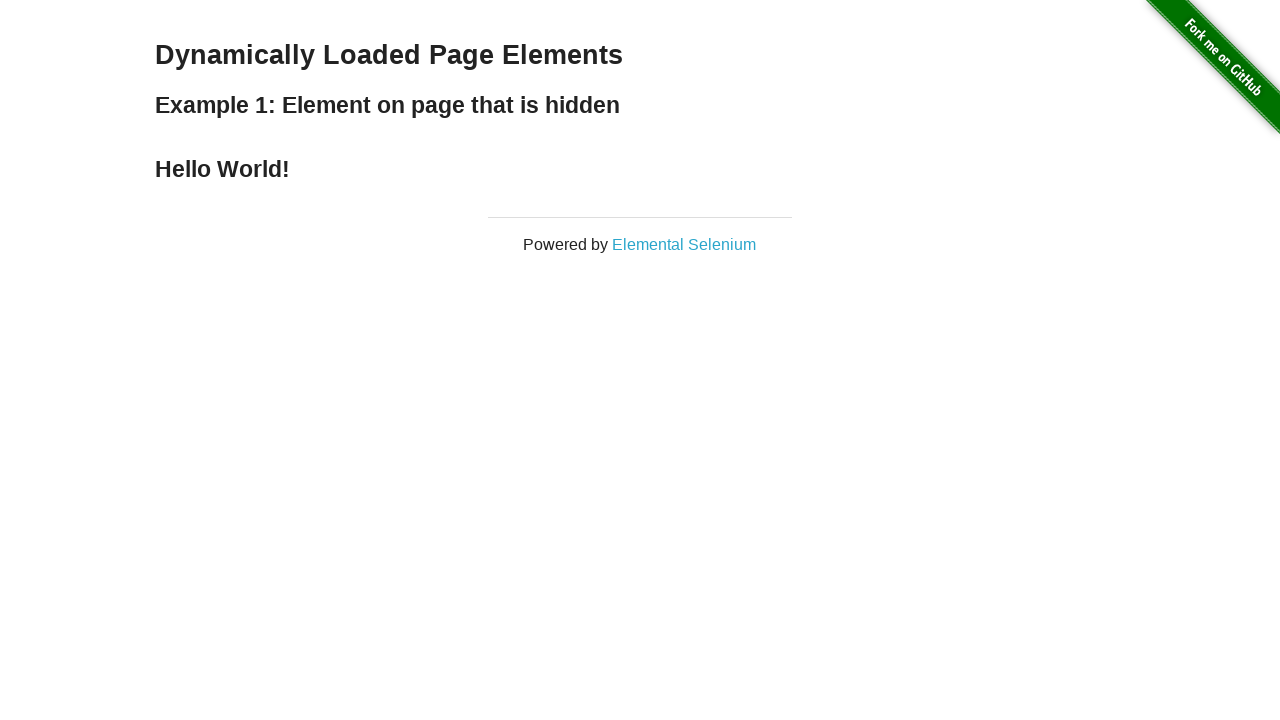

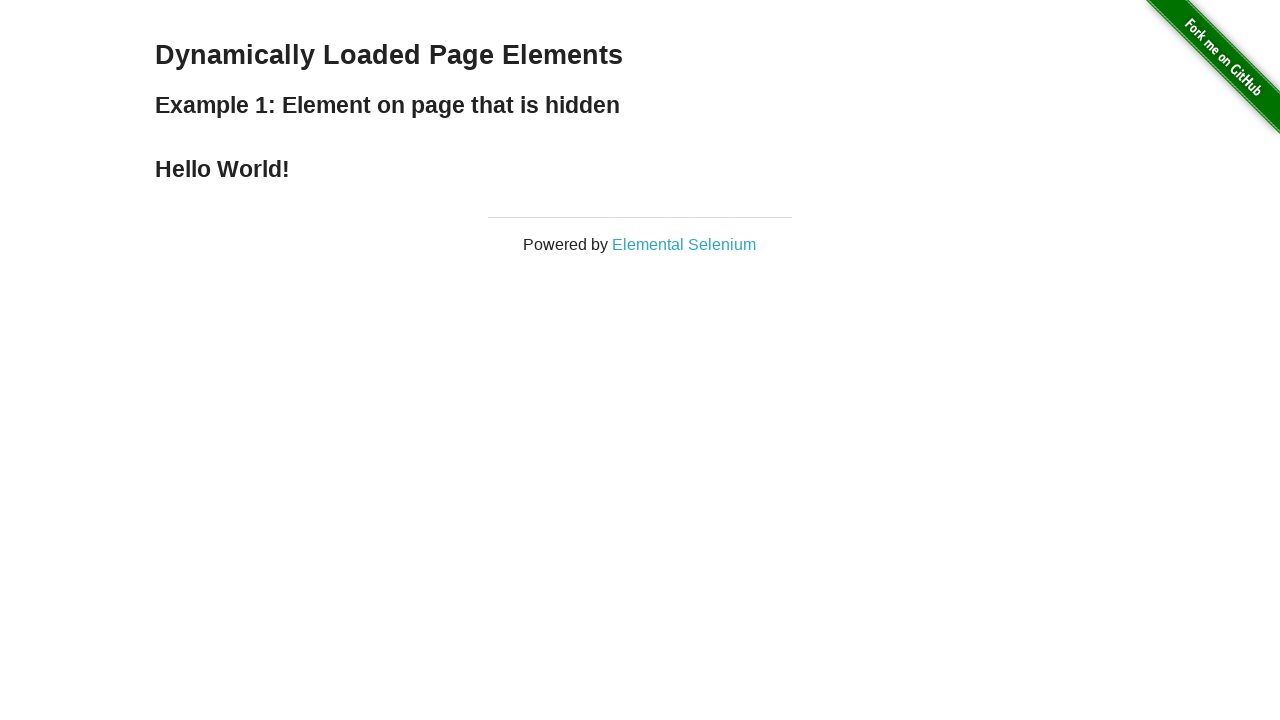